Tests mouse hover and slider interaction functionality by moving the mouse to a slider element with an offset and clicking it to move the slider horizontally.

Starting URL: https://demoqa.com/slider/

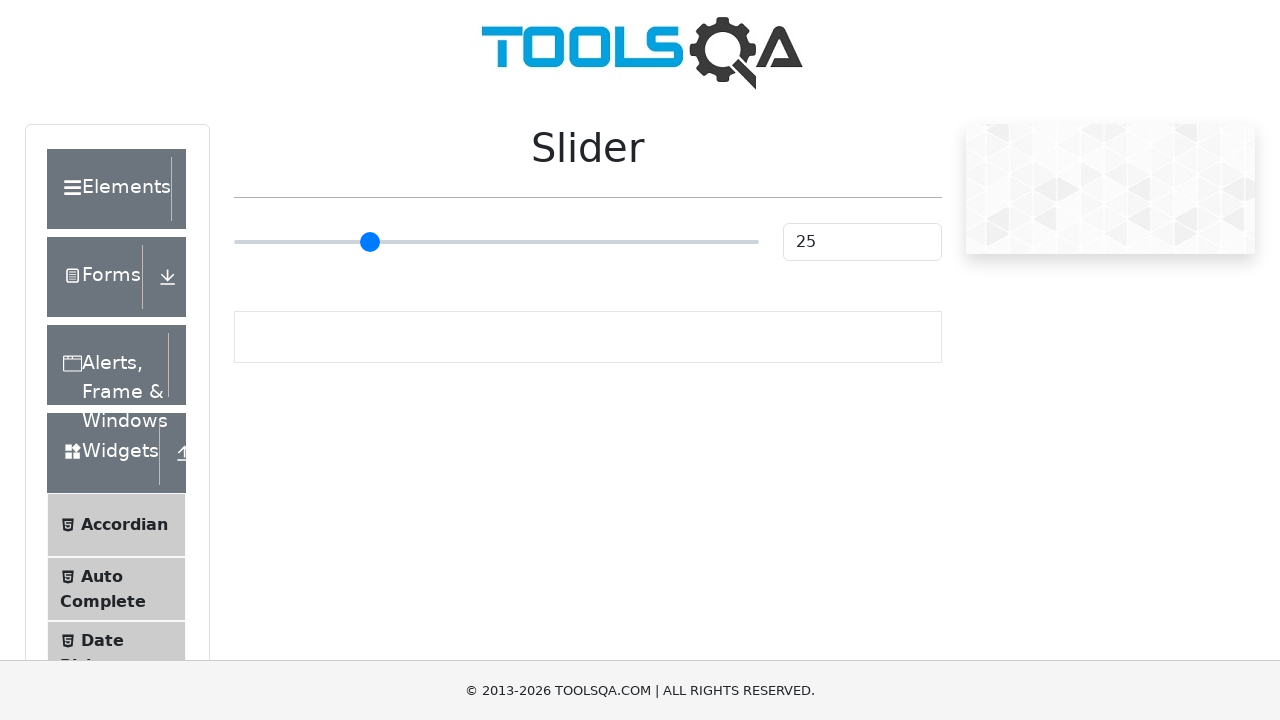

Slider element became visible
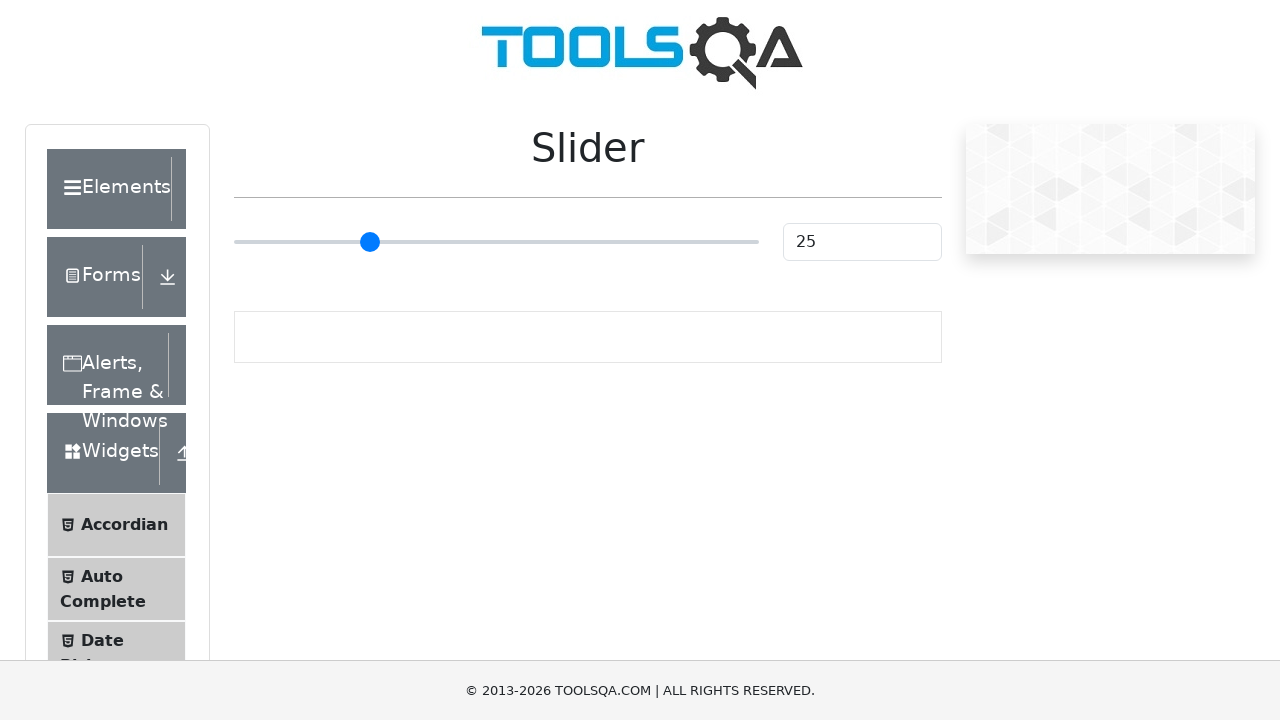

Retrieved slider bounding box for position calculation
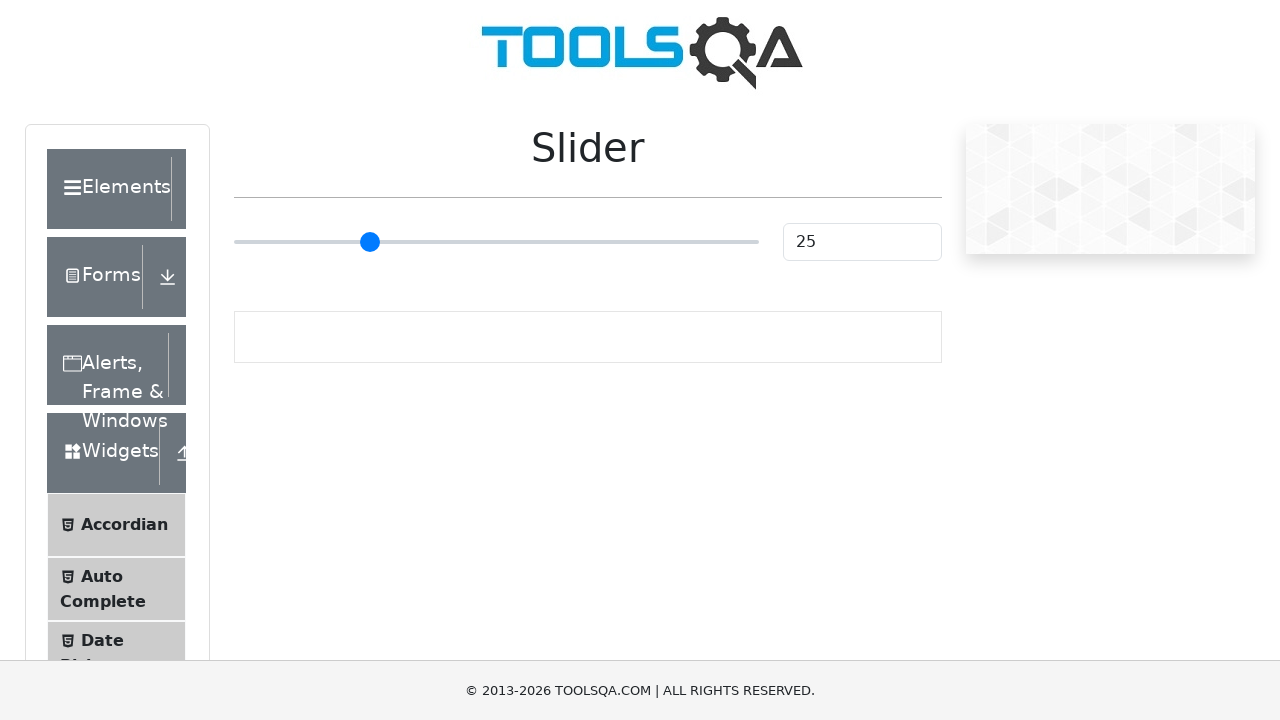

Moved mouse to slider position with 50px horizontal offset at (546, 242)
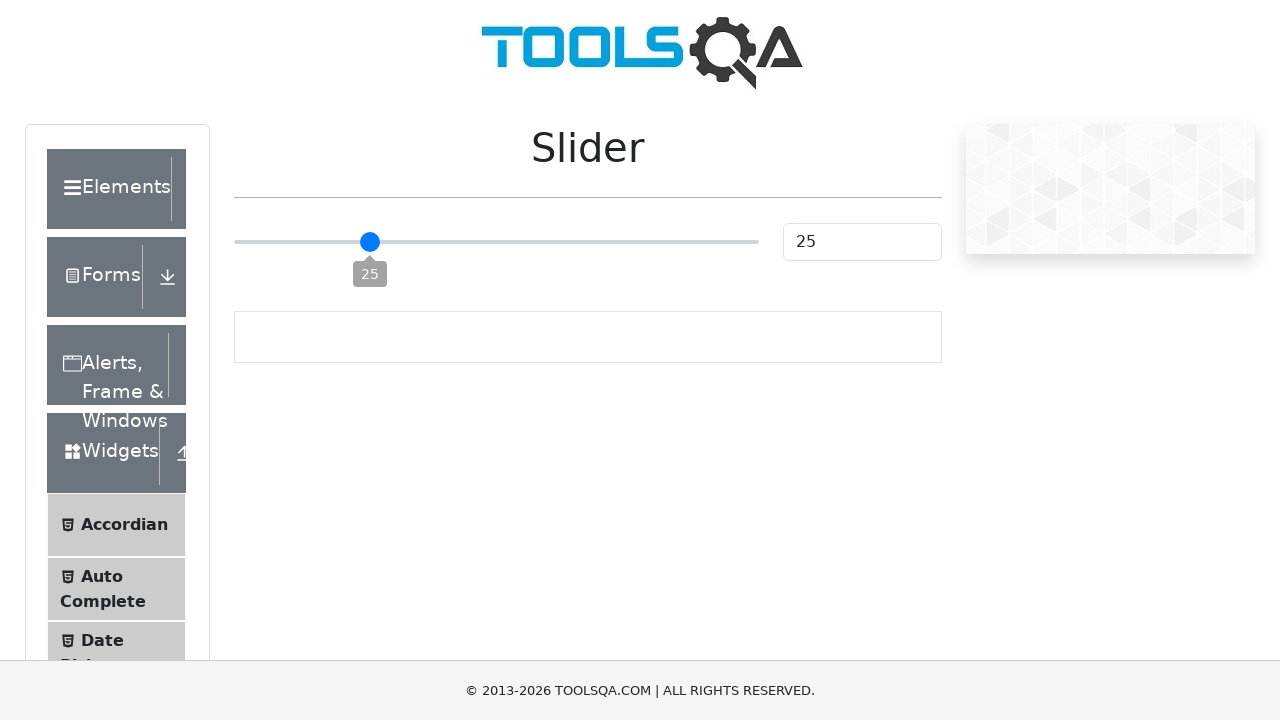

Clicked slider at offset position to move slider horizontally at (546, 242)
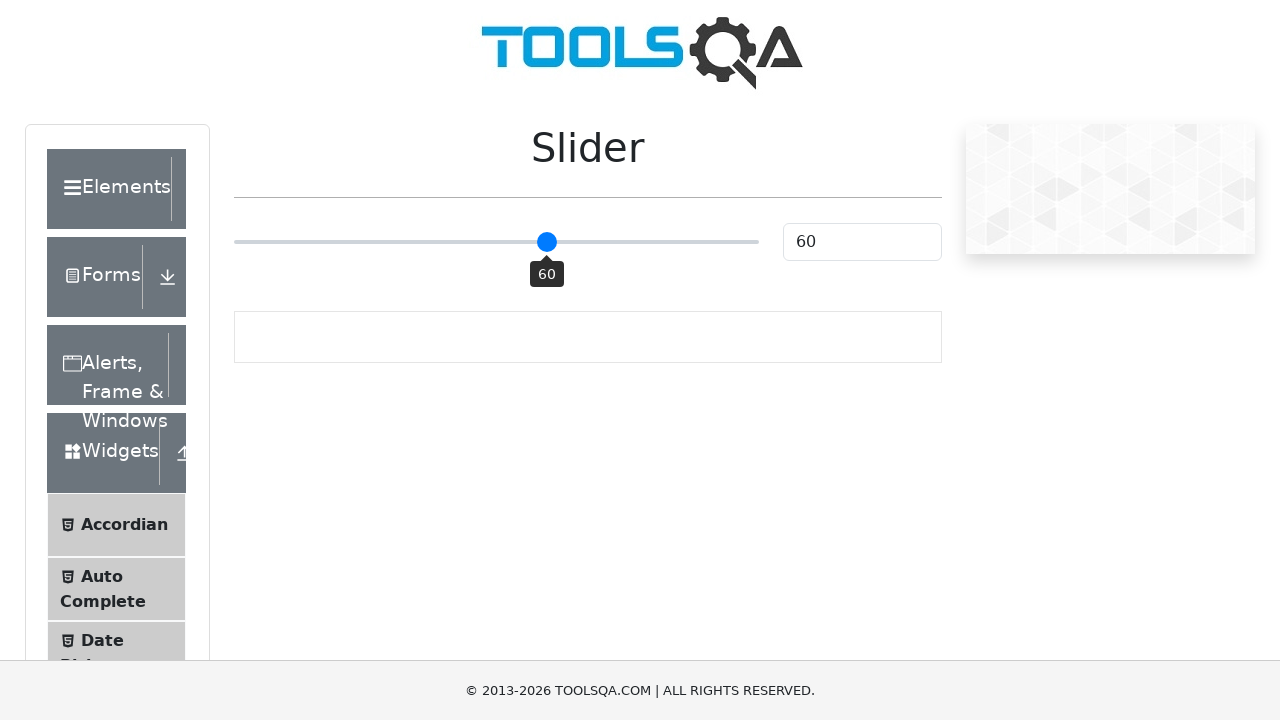

Slider value element appeared, confirming slider position changed
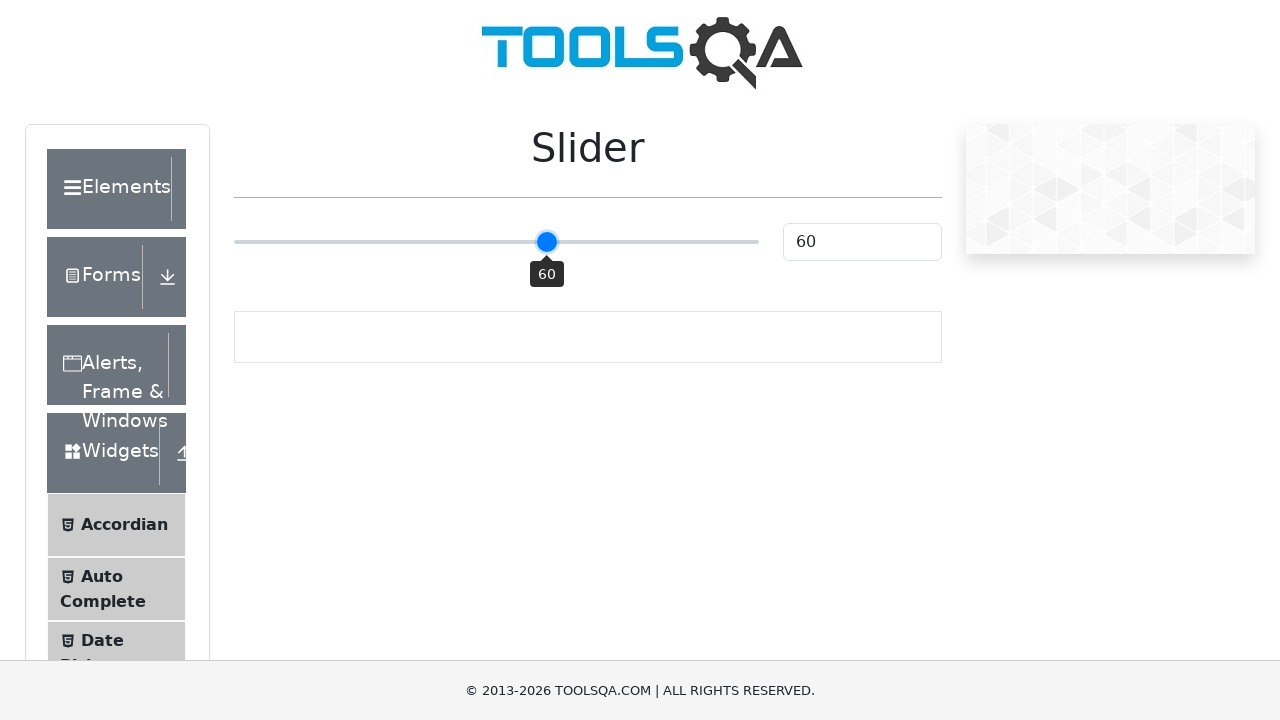

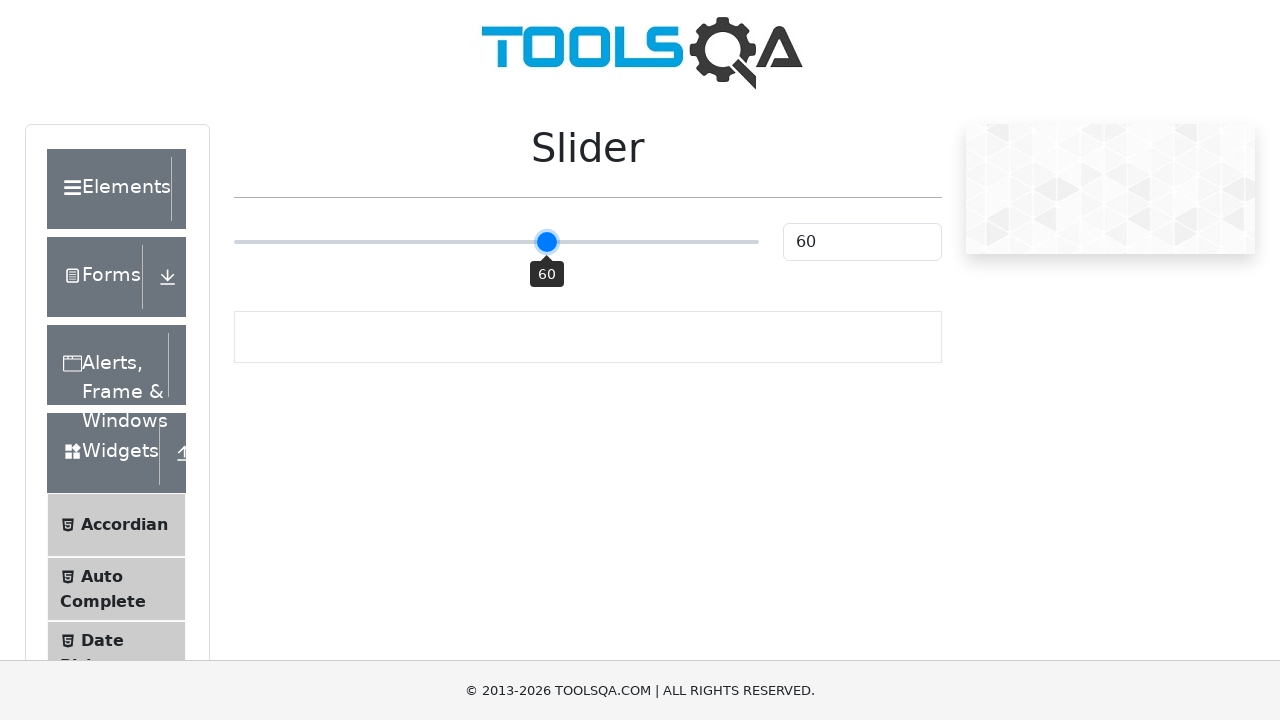